Tests double-click functionality on a W3Schools demo page by switching to an iframe, double-clicking on text, and verifying that the text color changes to red.

Starting URL: https://www.w3schools.com/tags/tryit.asp?filename=tryhtml5_ev_ondblclick2

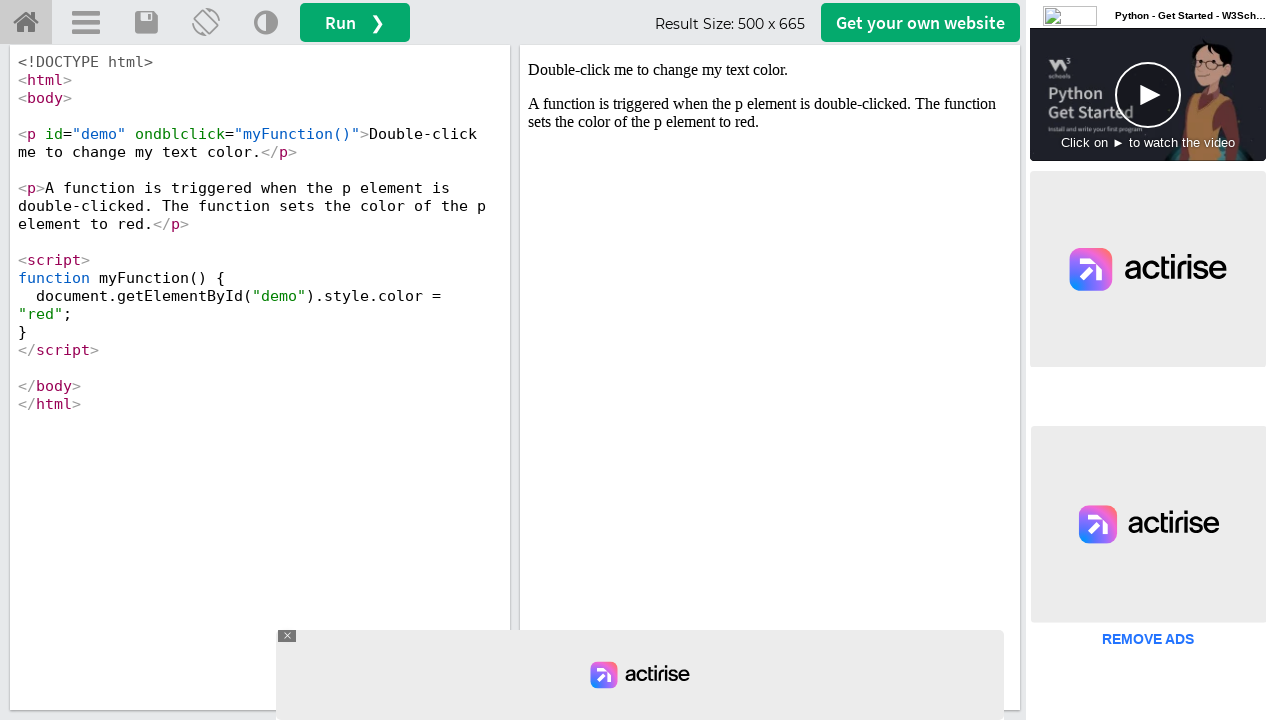

Located iframe containing the demo
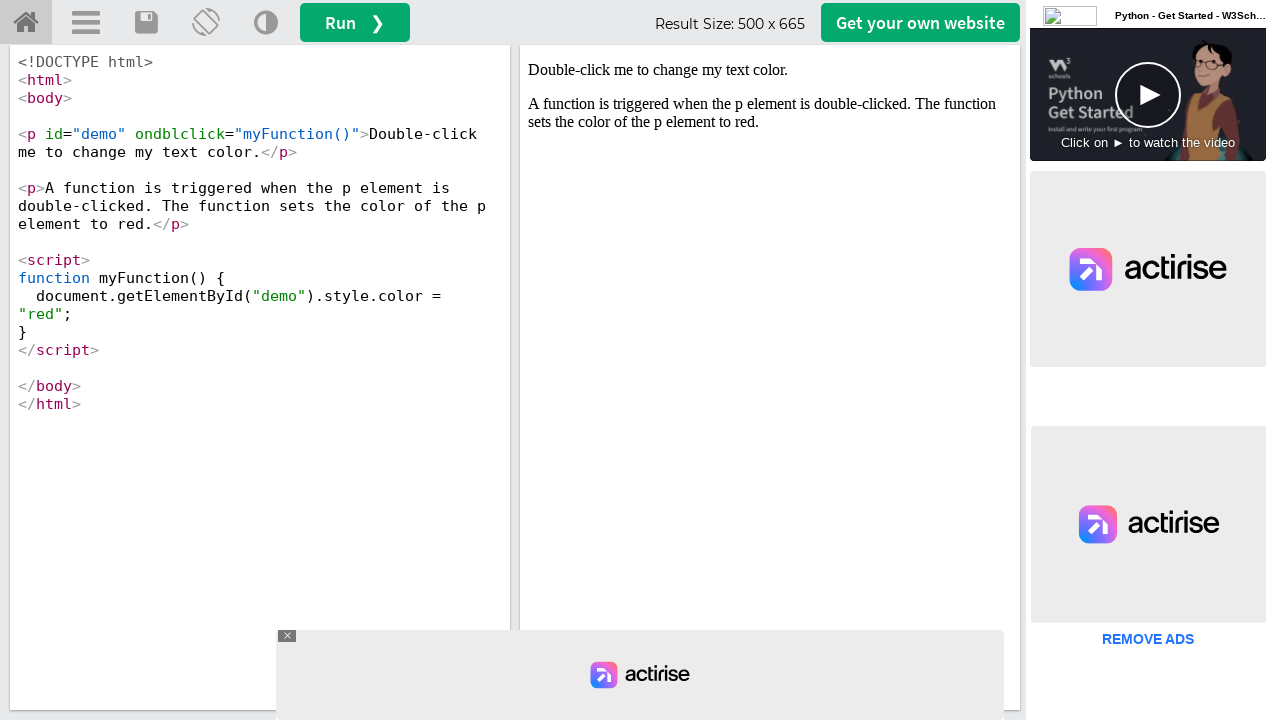

Located text element with ondblclick event
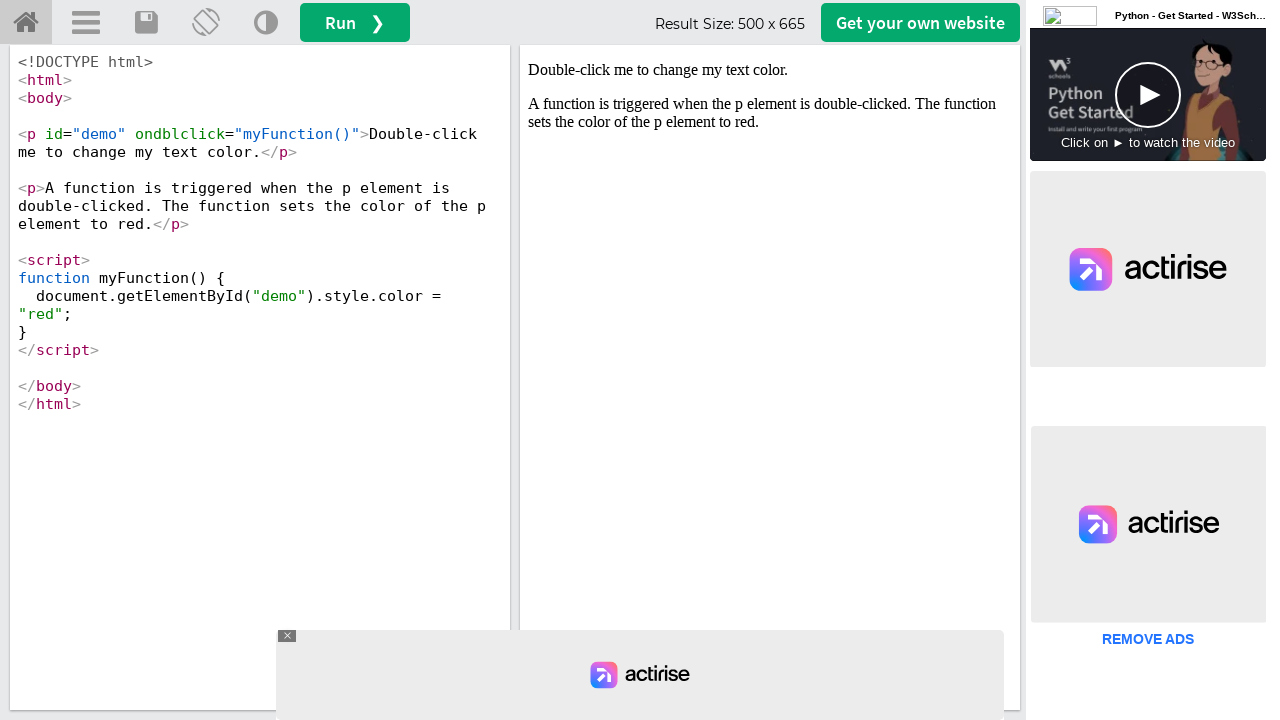

Double-clicked on text element at (770, 70) on #iframeResult >> internal:control=enter-frame >> p[ondblclick]
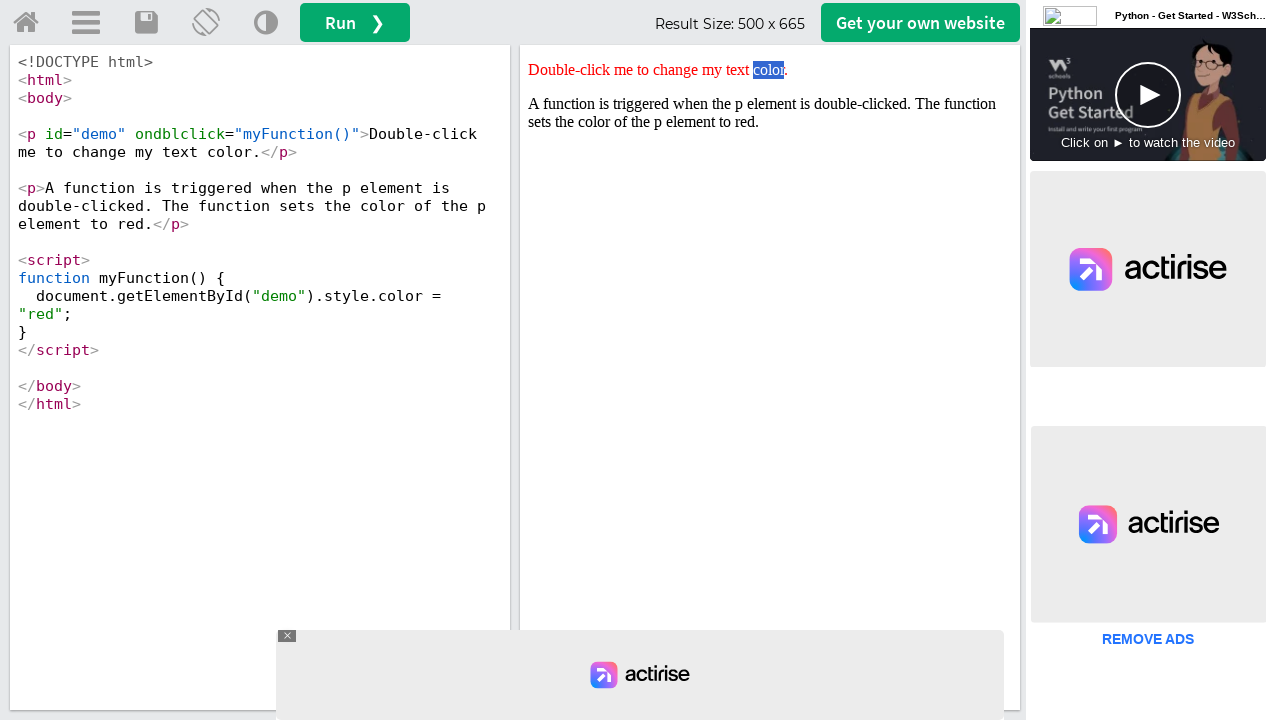

Waited 500ms for style to be applied
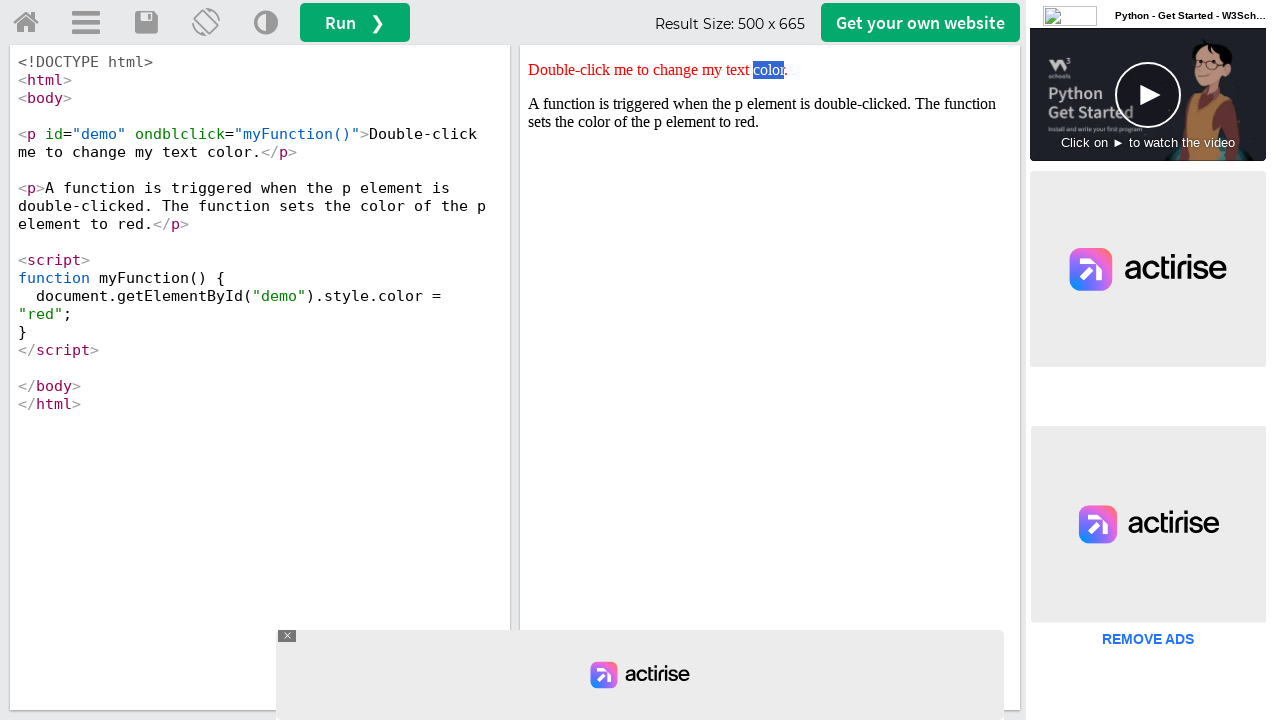

Retrieved style attribute value: color: red;
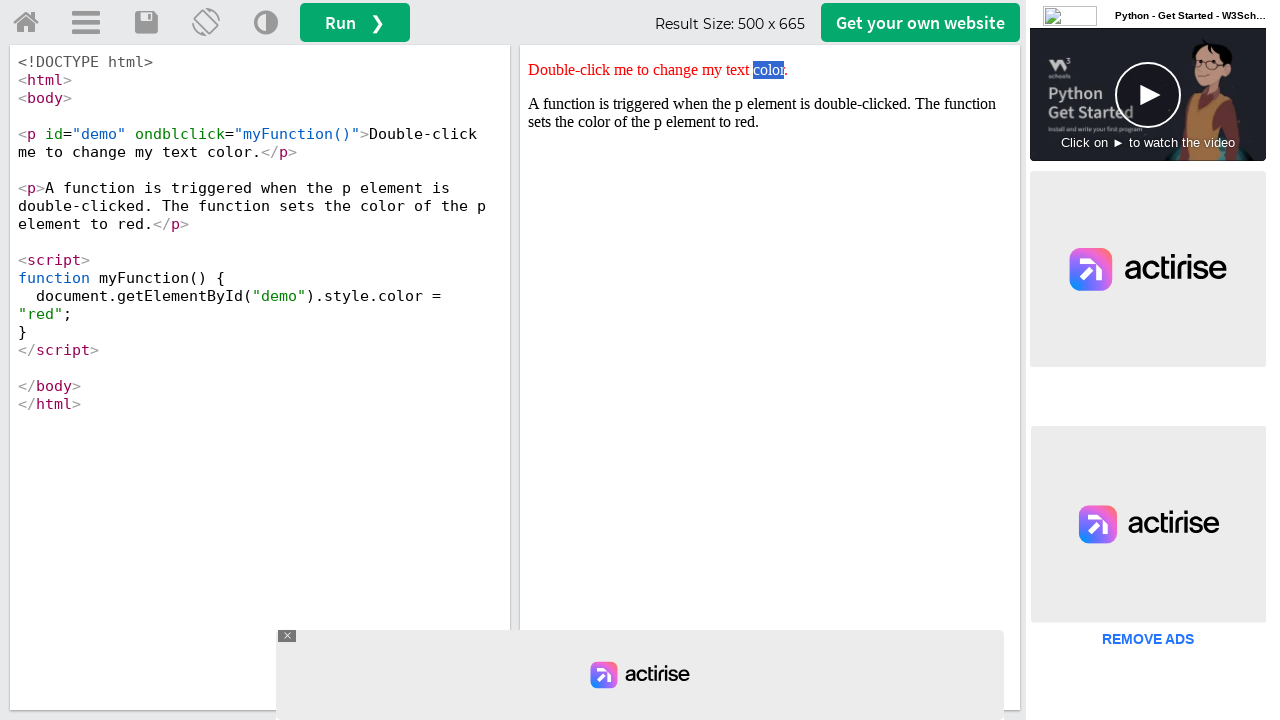

Verified that text color changed to red
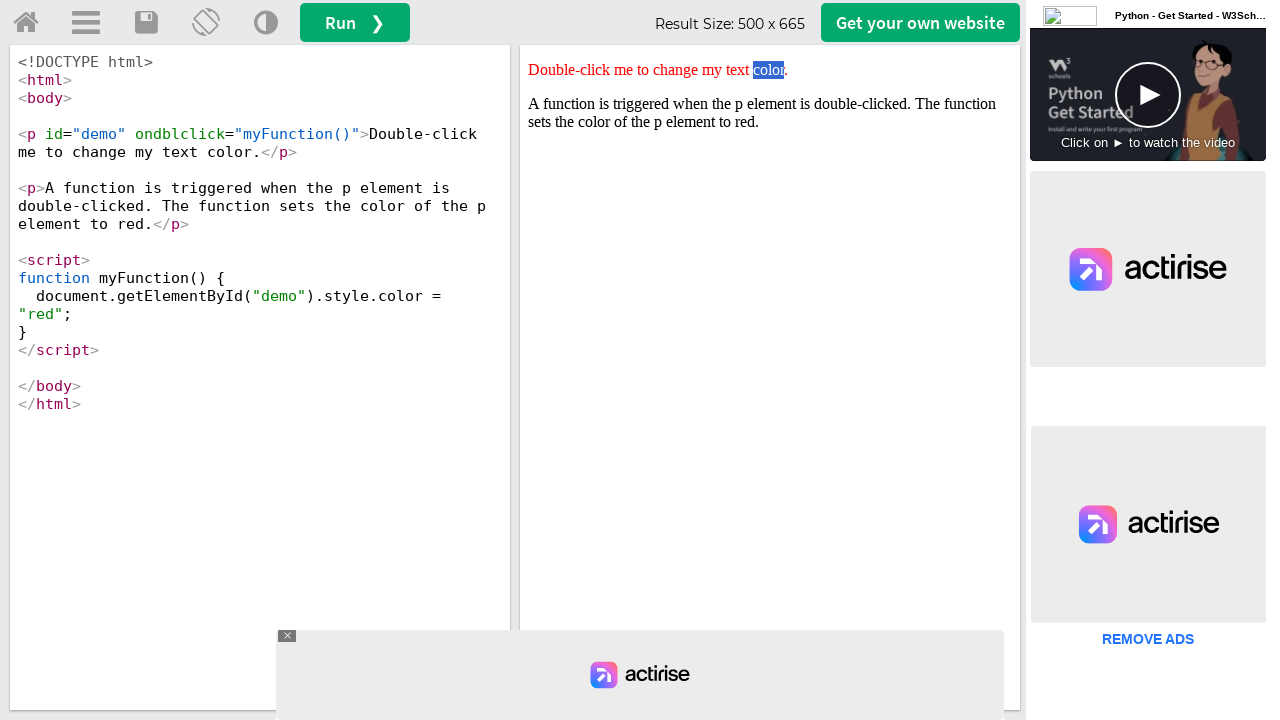

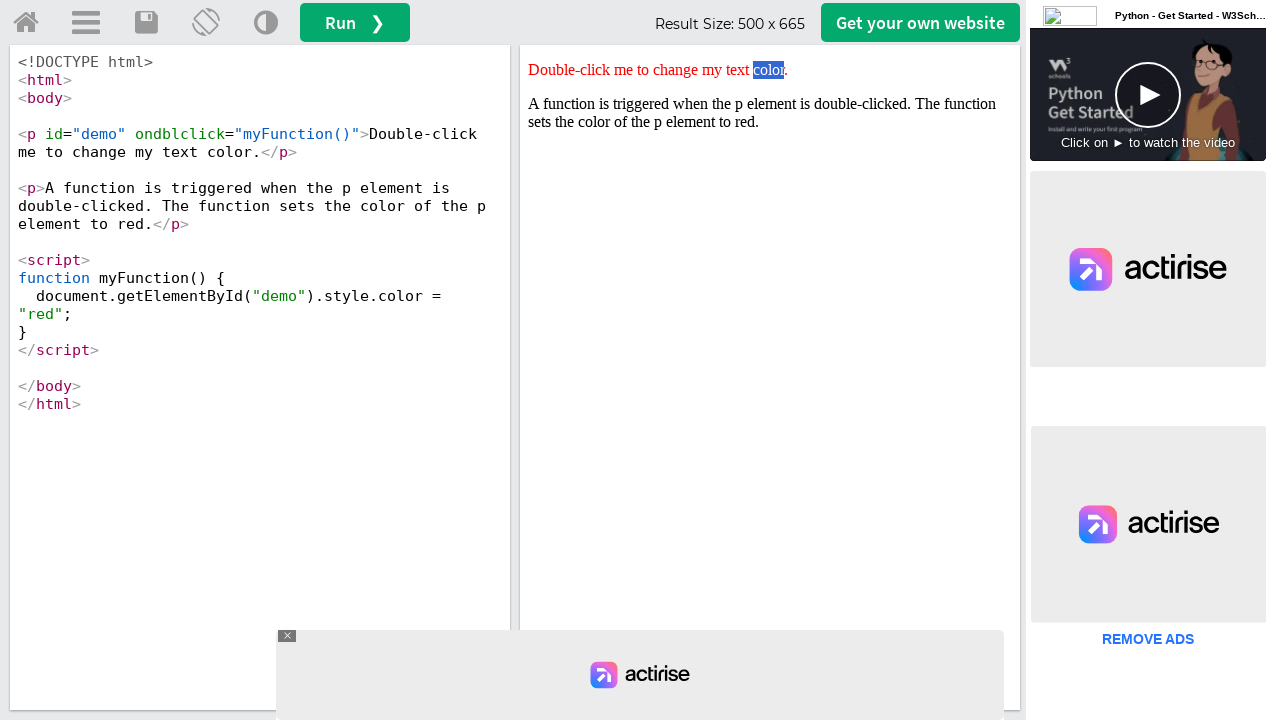